Navigates to demoblaze.com and interacts with page elements (footer and logo) by highlighting them with red borders using JavaScript execution.

Starting URL: https://www.demoblaze.com/

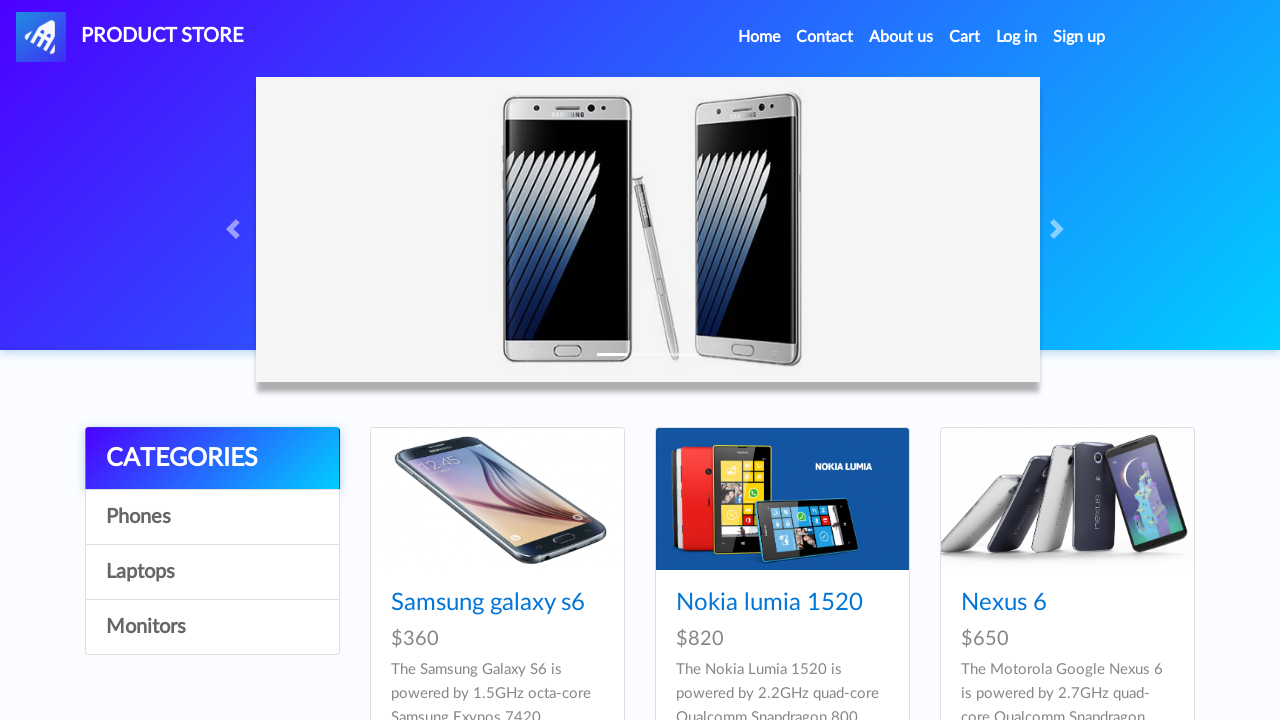

Page loaded with networkidle state
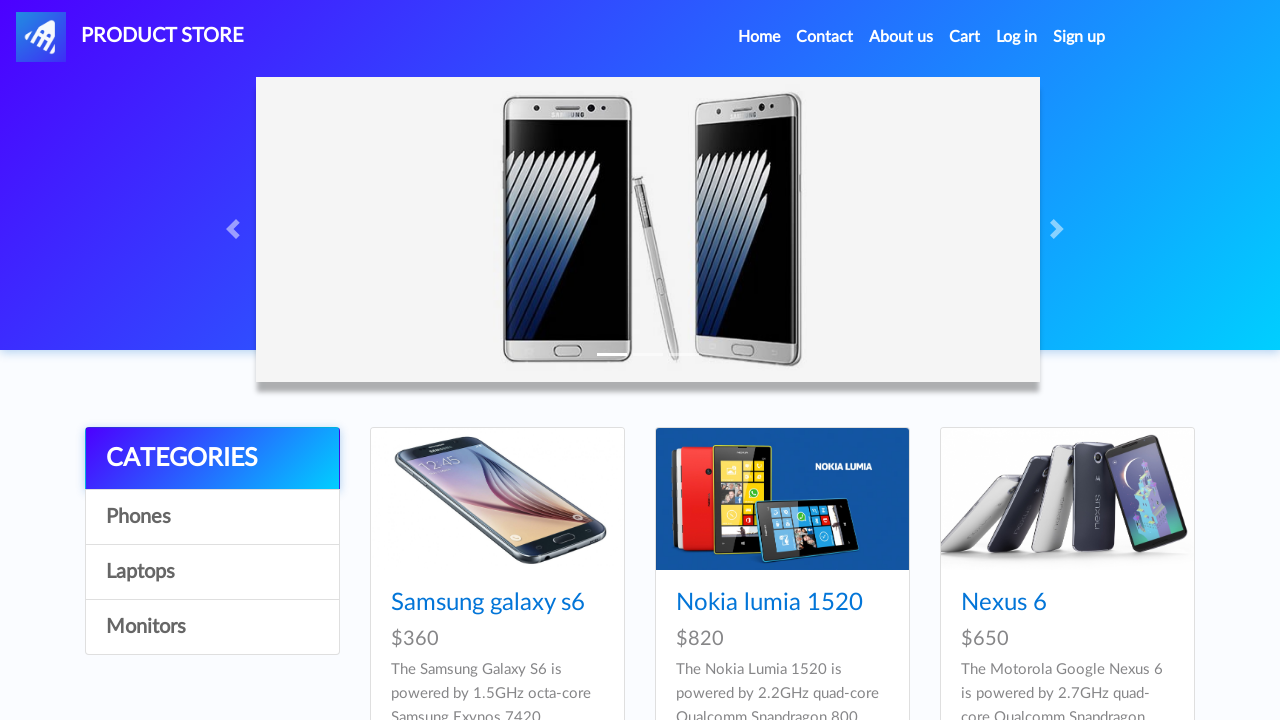

Located footer element with id 'footc'
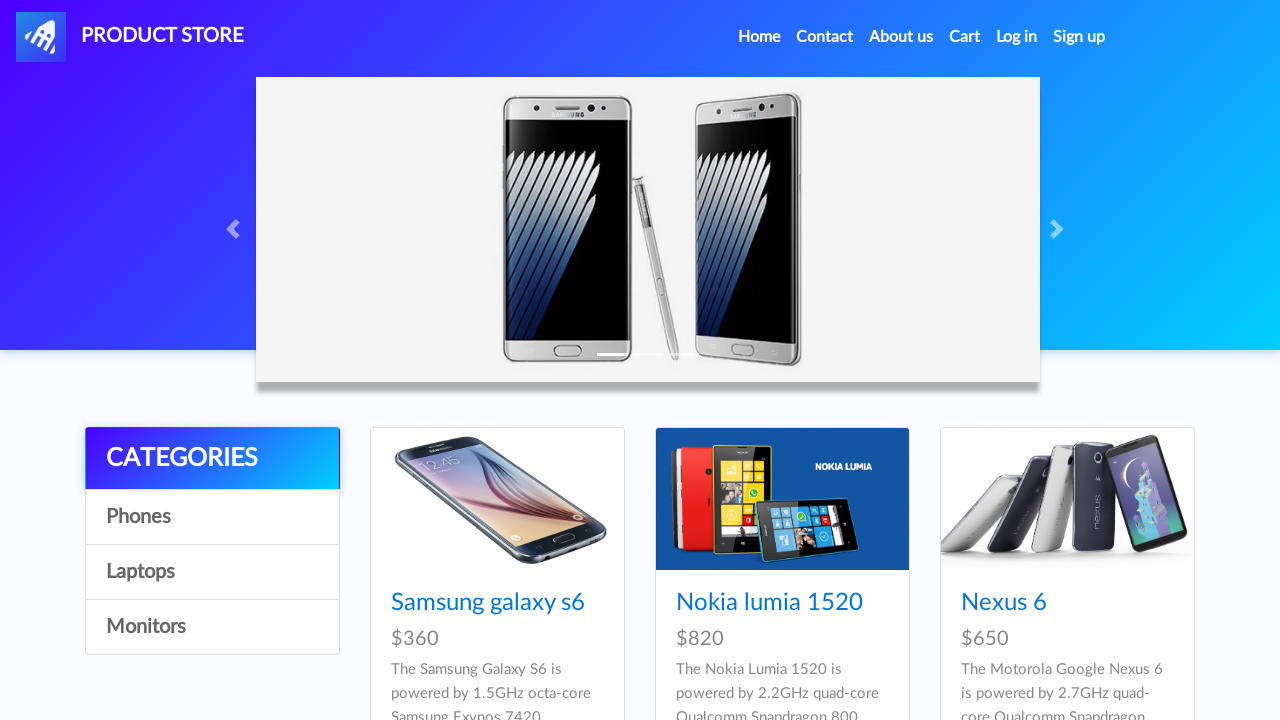

Footer element is ready and visible
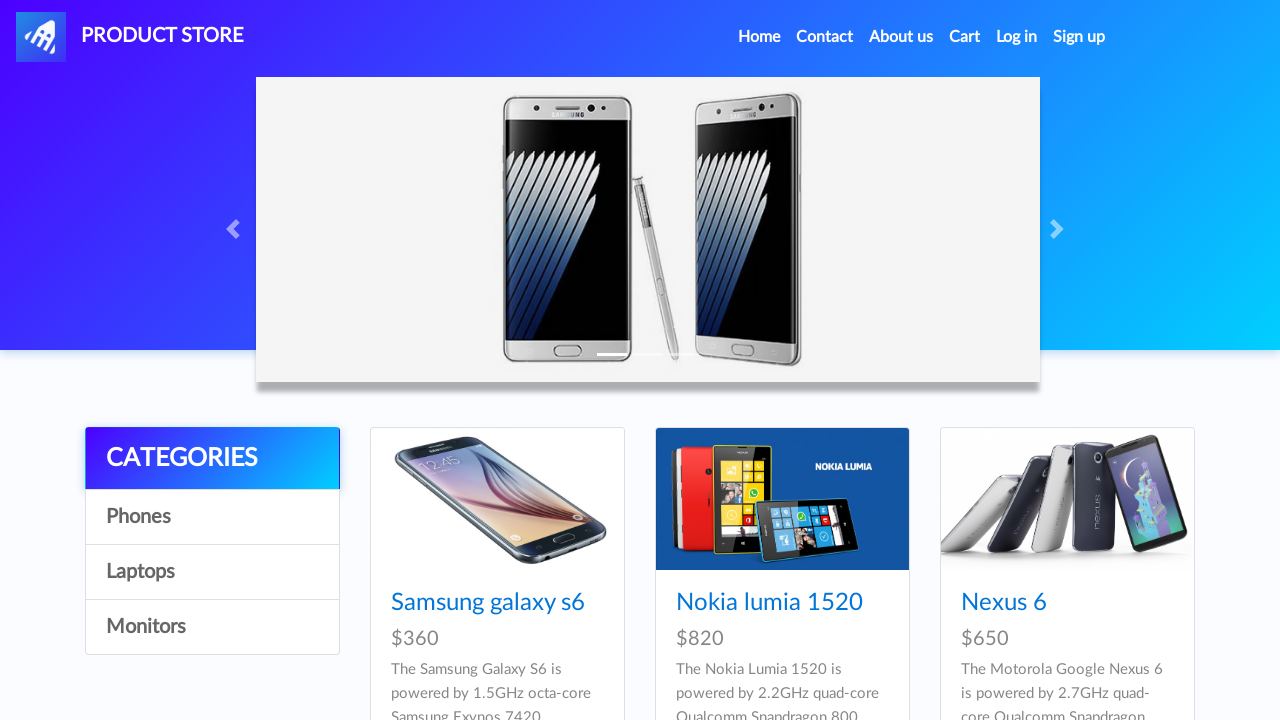

Applied red border styling to footer element
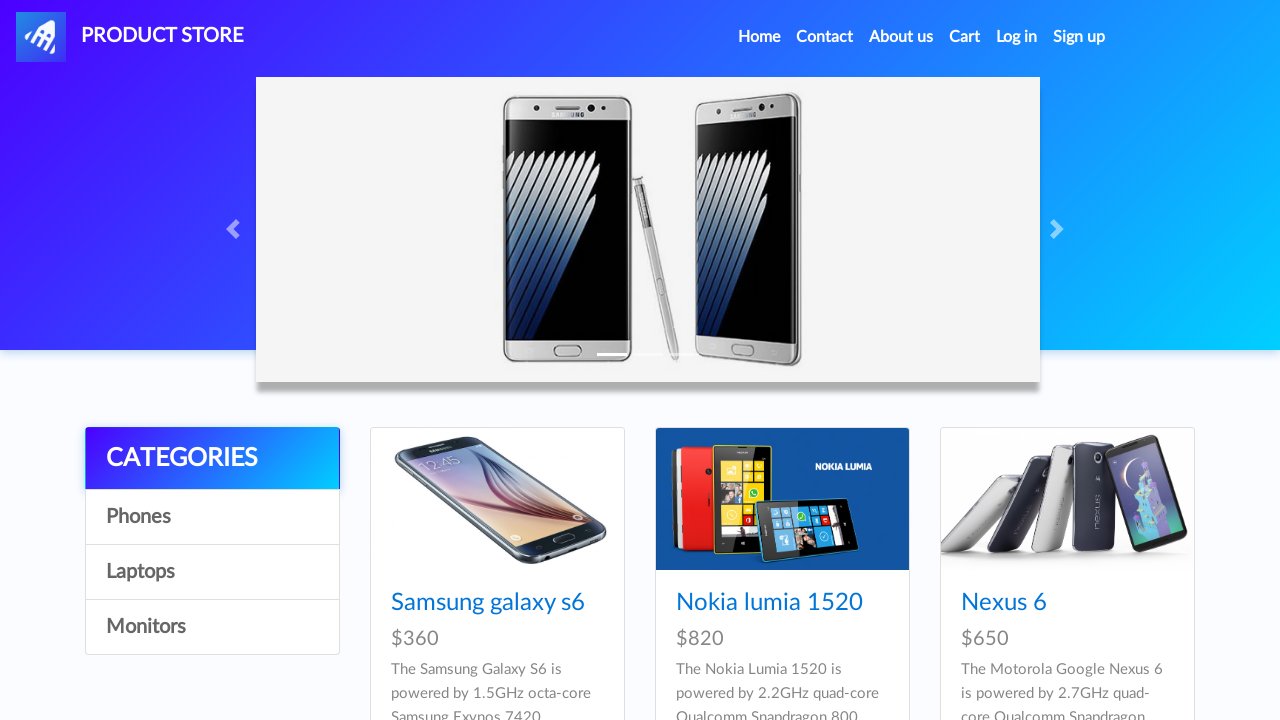

Located logo element within navbar
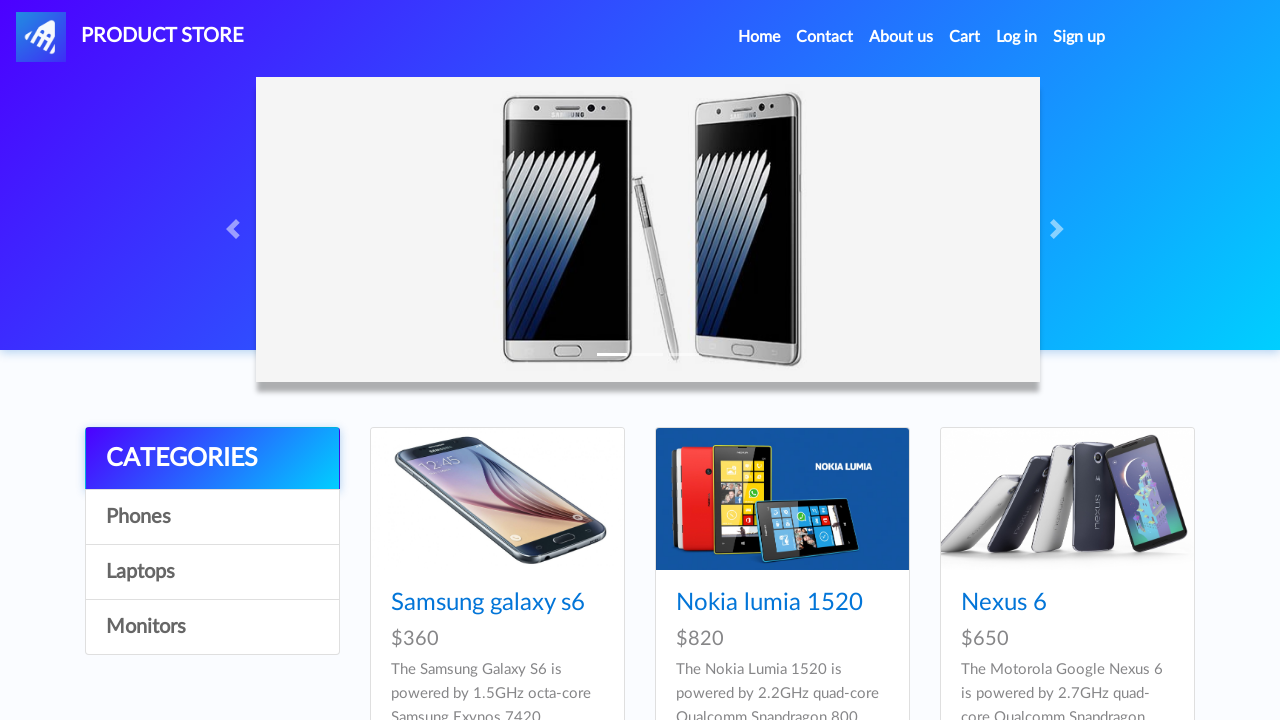

Logo element is ready and visible
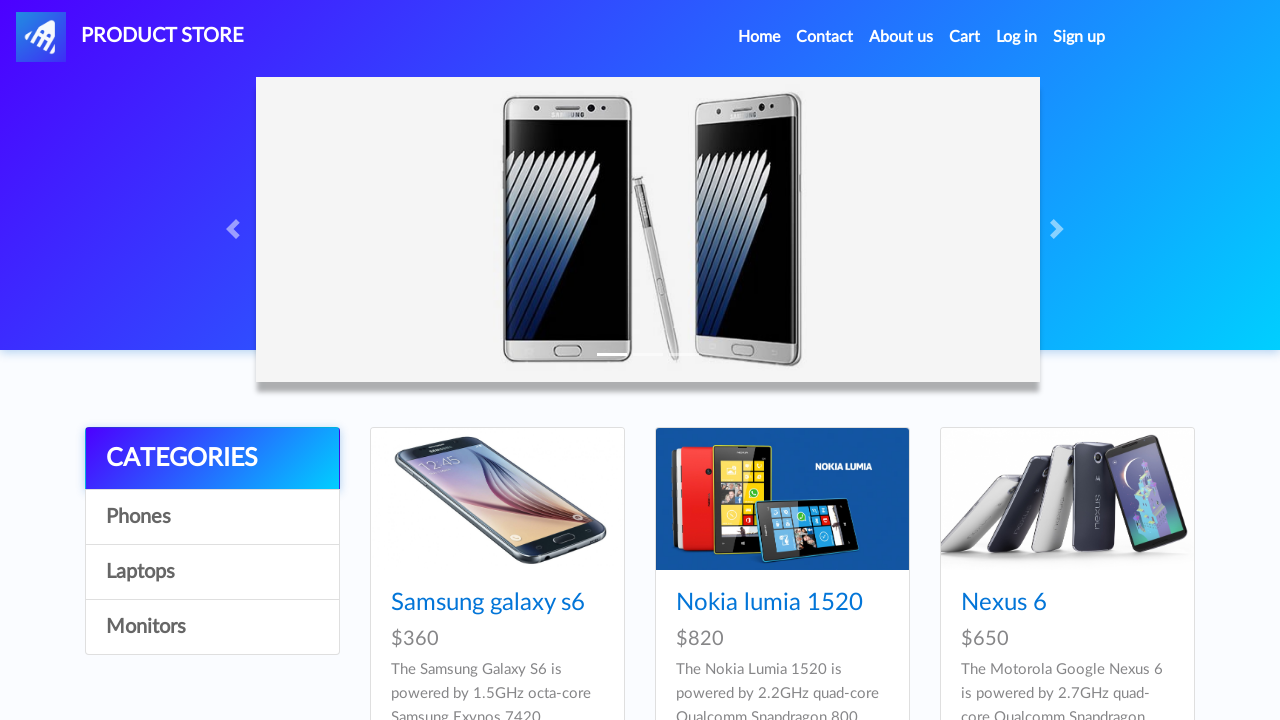

Applied red border styling to logo element
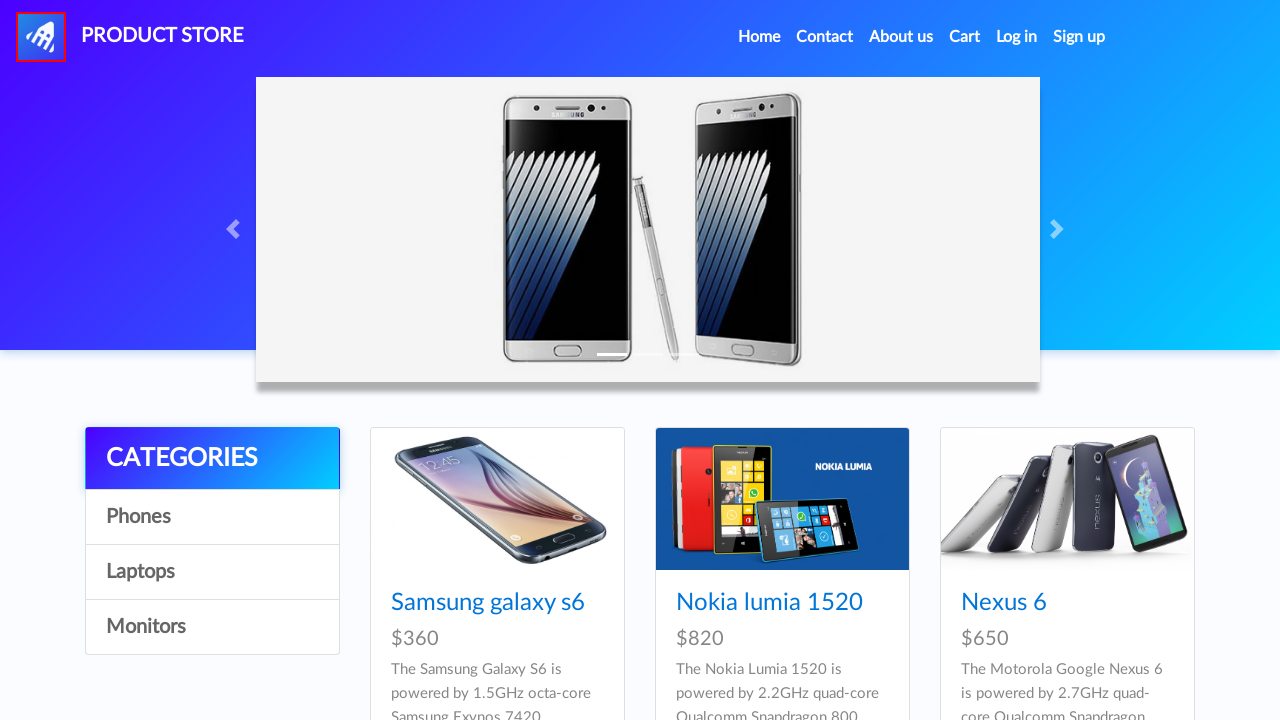

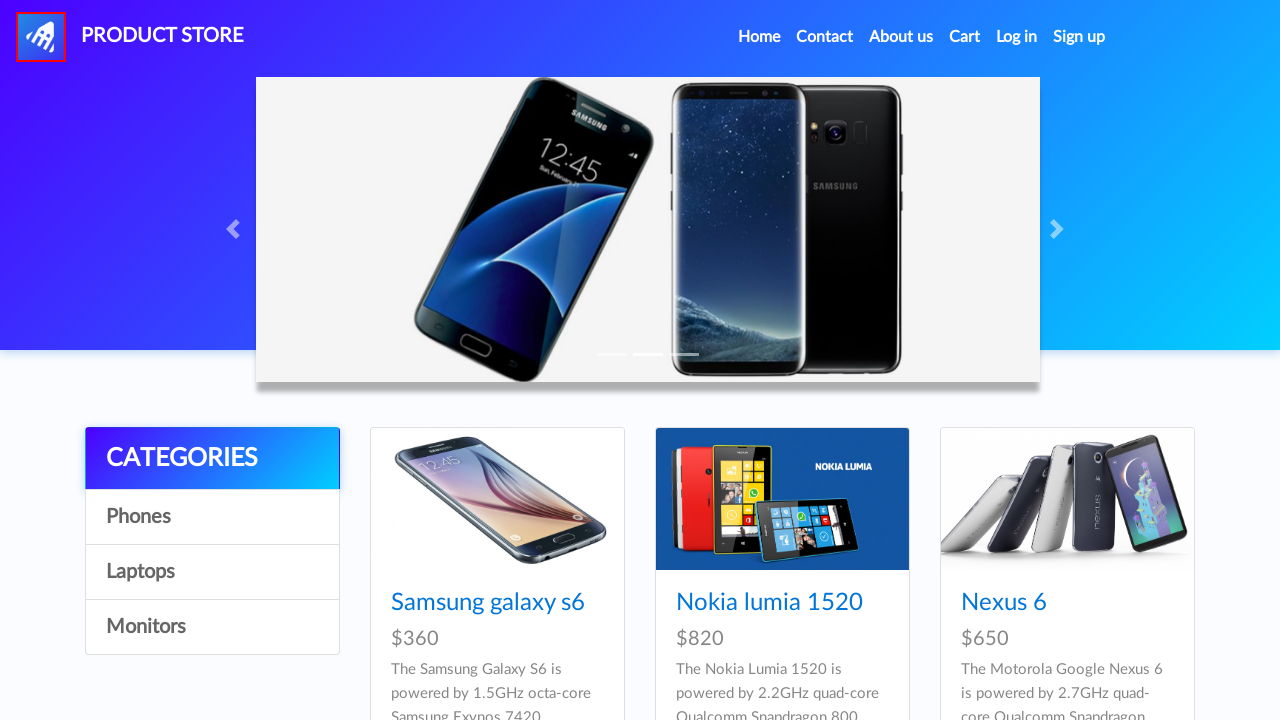